Tests page scrolling functionality by scrolling to the bottom of the page and then back to the top on W3Schools HTML tables documentation page.

Starting URL: https://www.w3schools.com/html/html_tables.asp

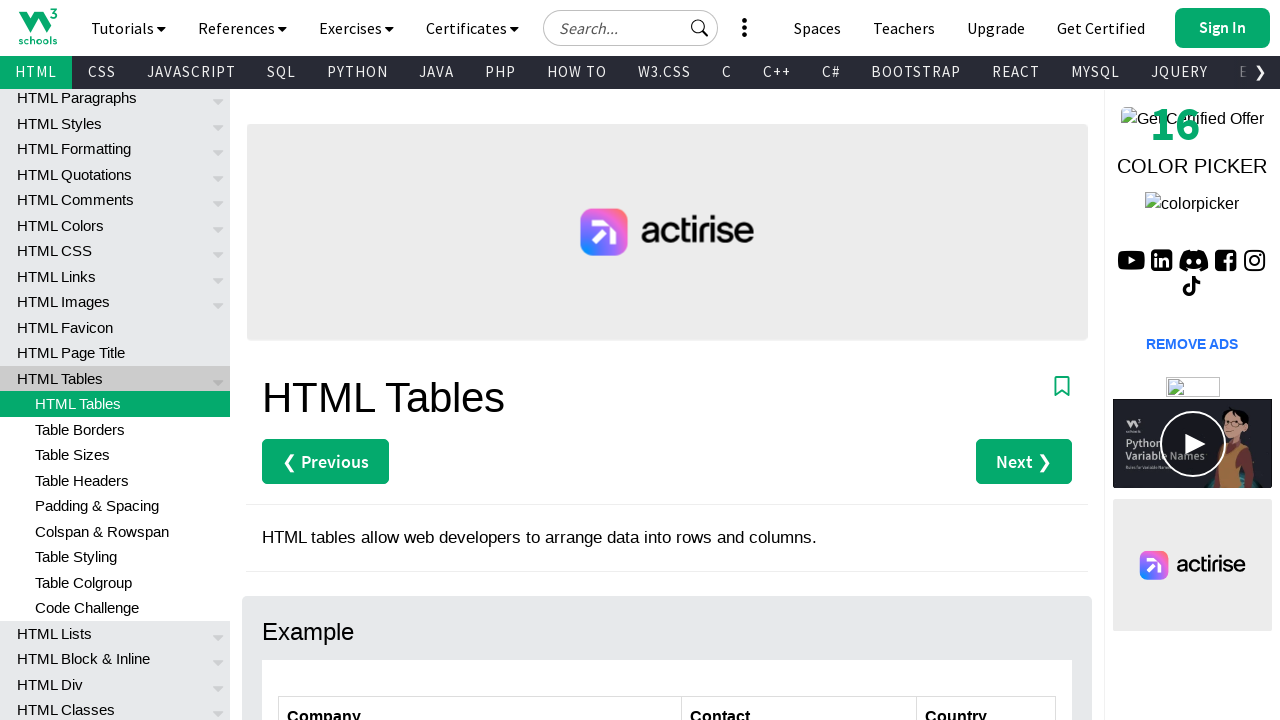

Waited for 'Table Rows' heading to be present on the page
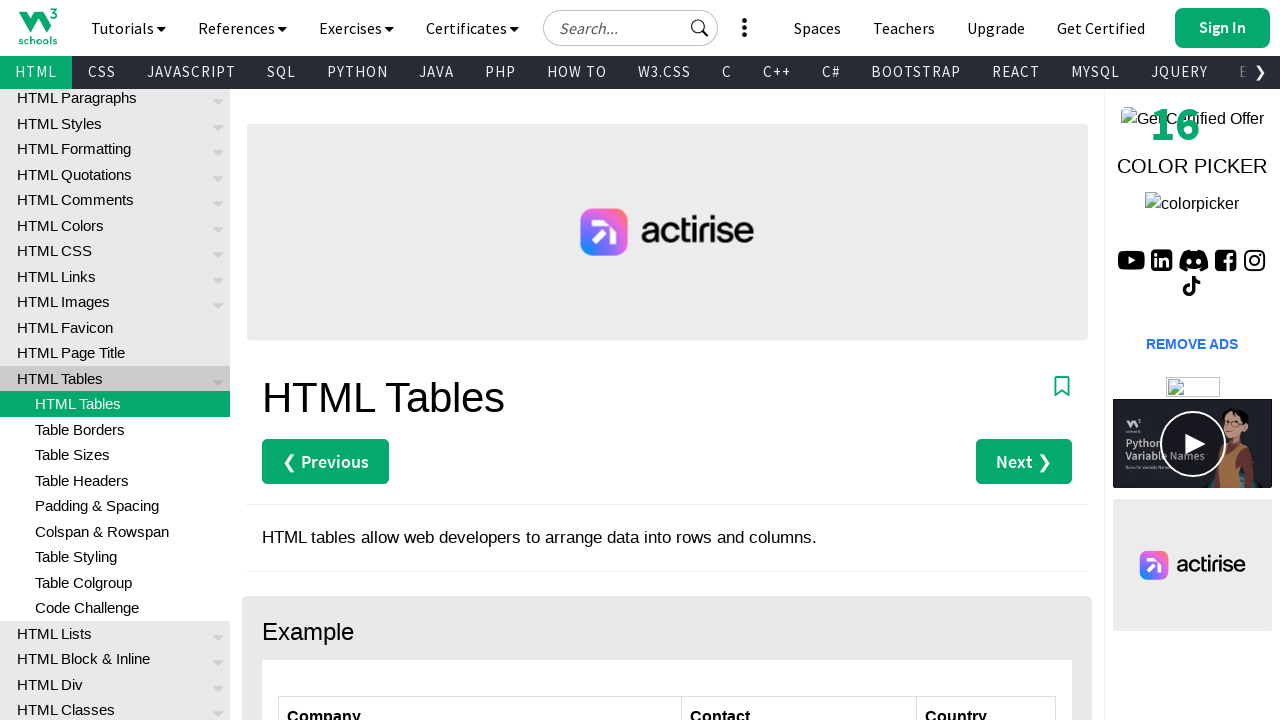

Scrolled down to the bottom of the page
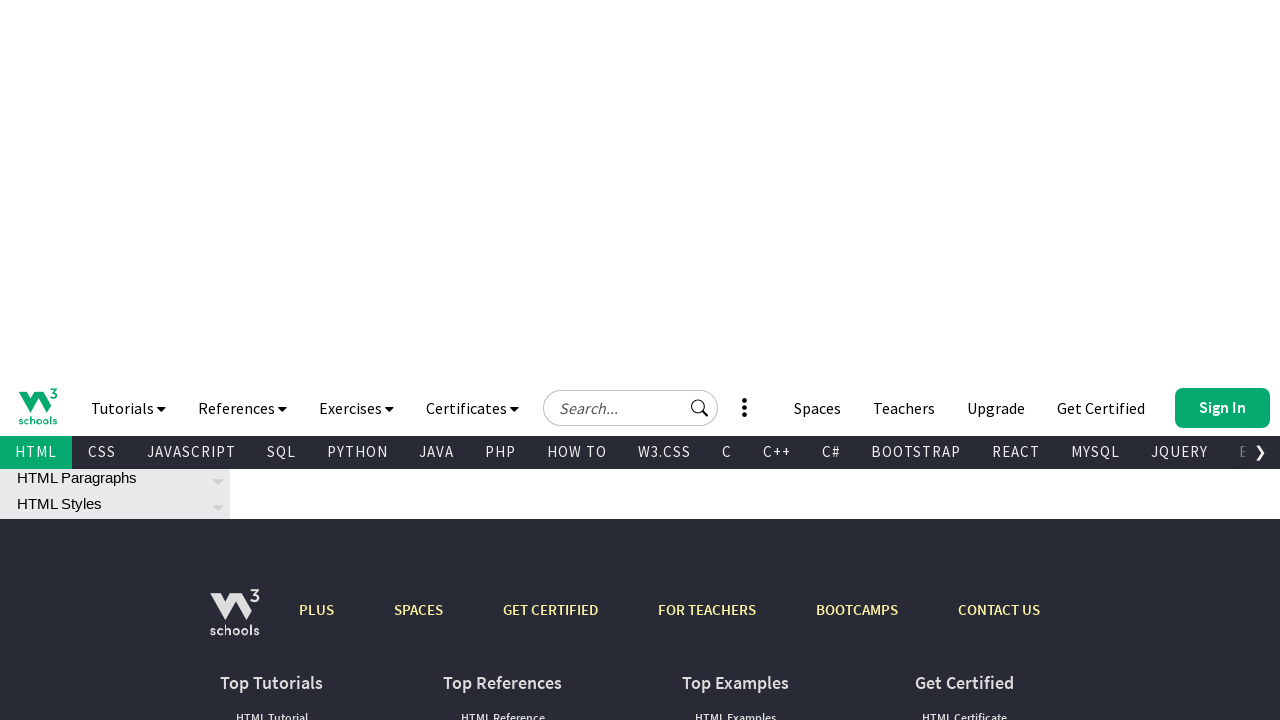

Waited 500ms to observe the scroll position at bottom
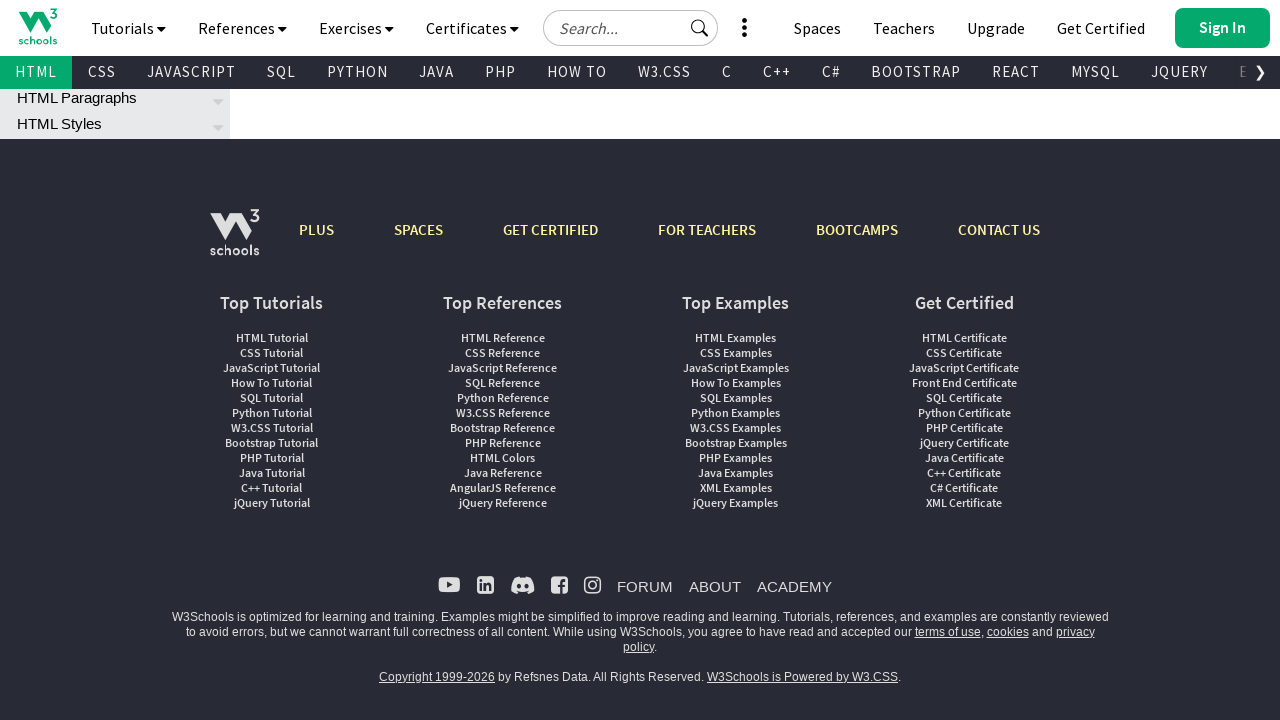

Scrolled back up to the top of the page
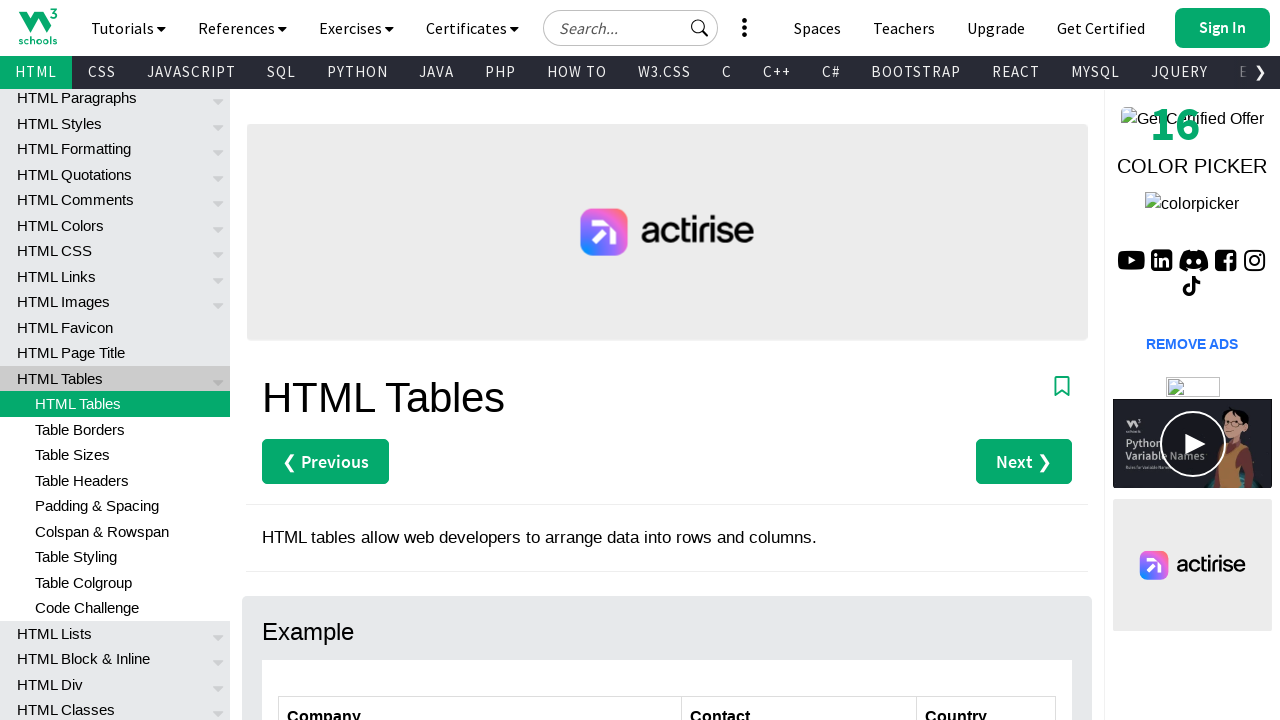

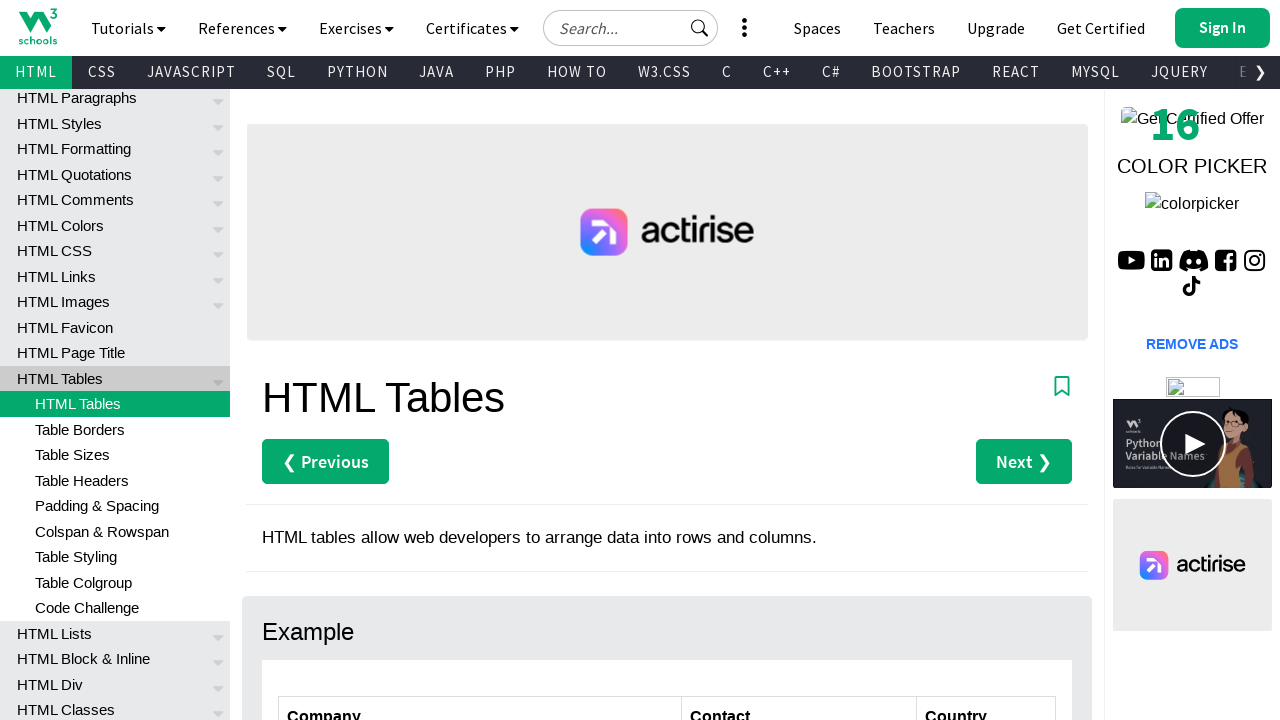